Tests USPTO Trademark Status and Document Retrieval (TSDR) search functionality by entering a trademark serial number, submitting the search, and expanding the results to view trademark details.

Starting URL: https://tsdr.uspto.gov/

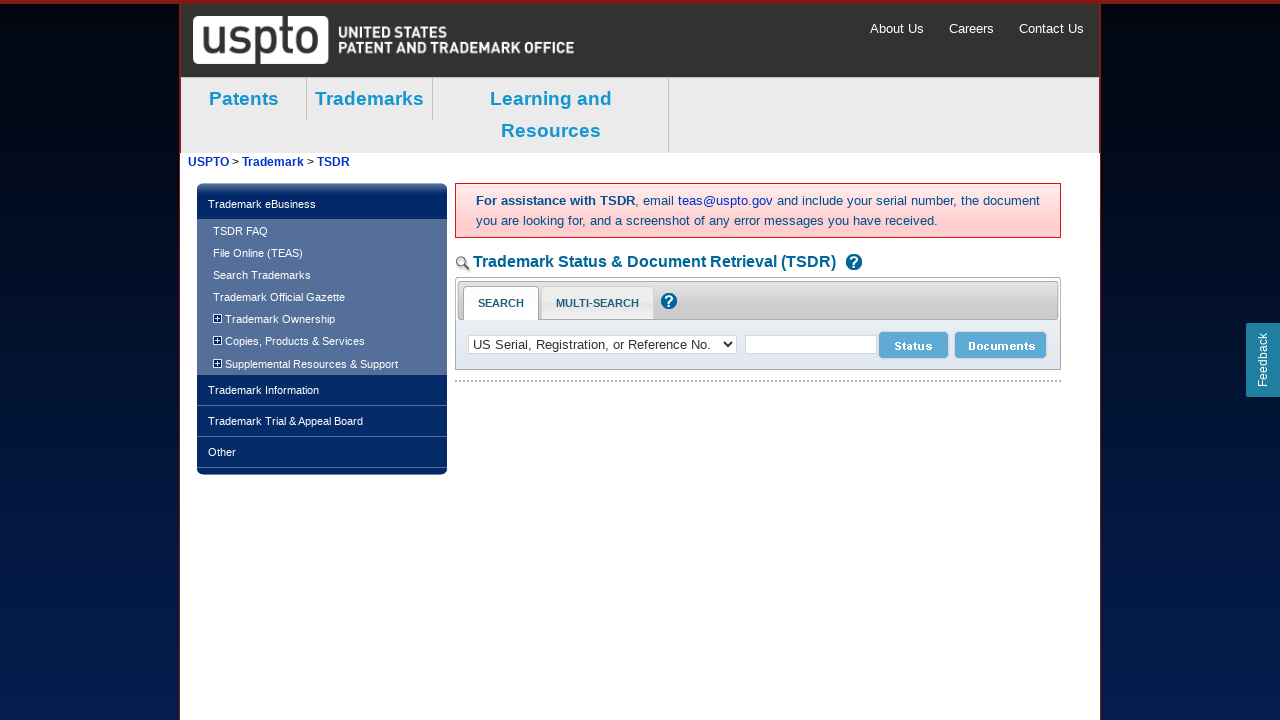

Filled trademark serial number field with '76115468' on #searchNumber
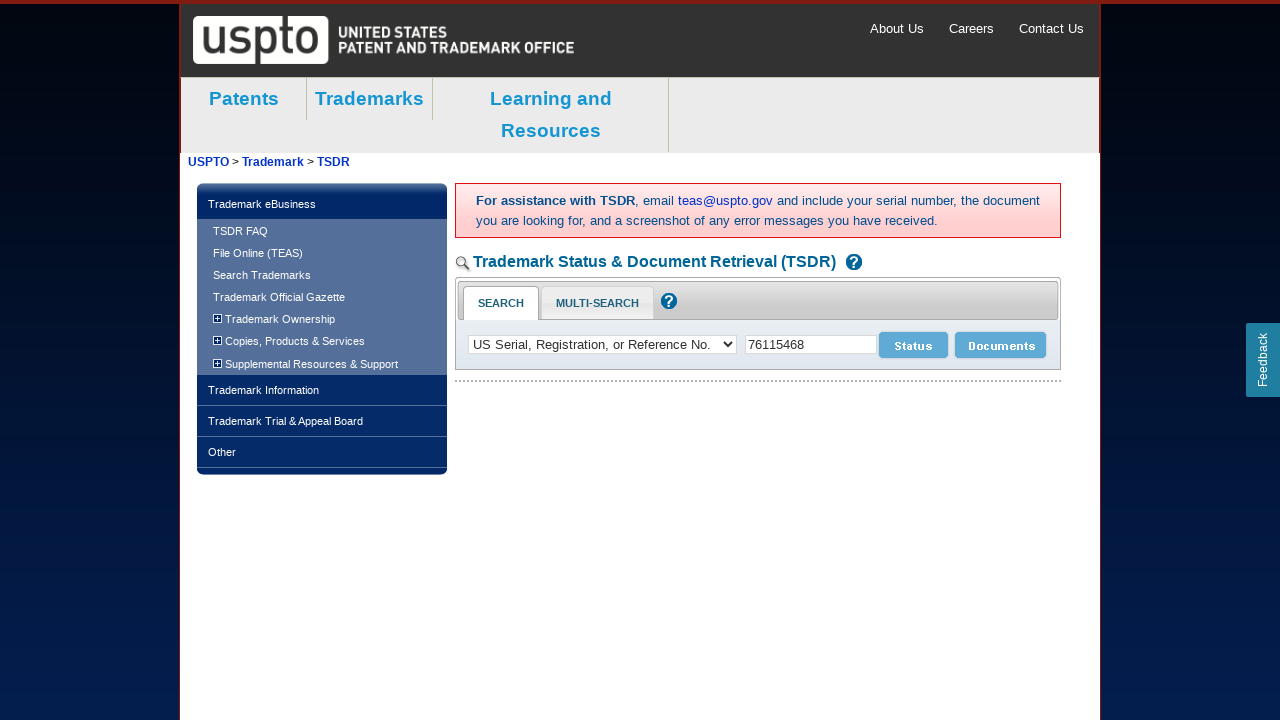

Pressed Enter to submit trademark search on #searchNumber
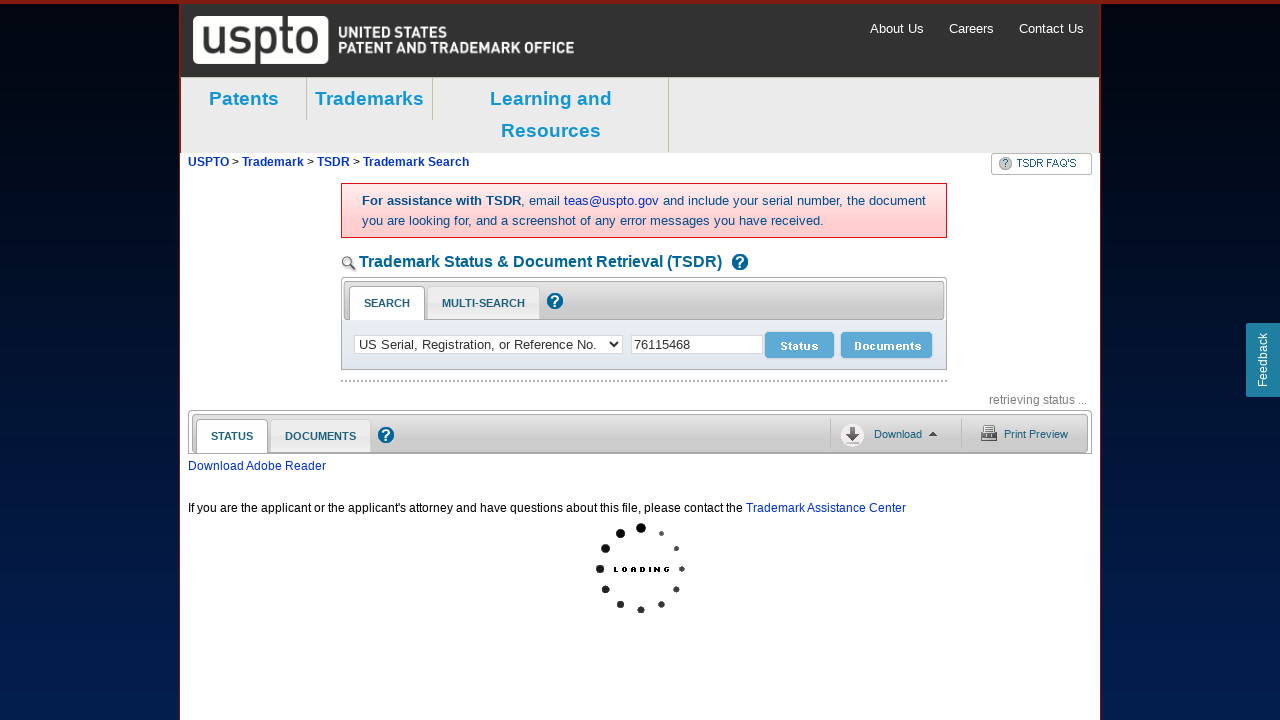

Waited for expand all button to be visible
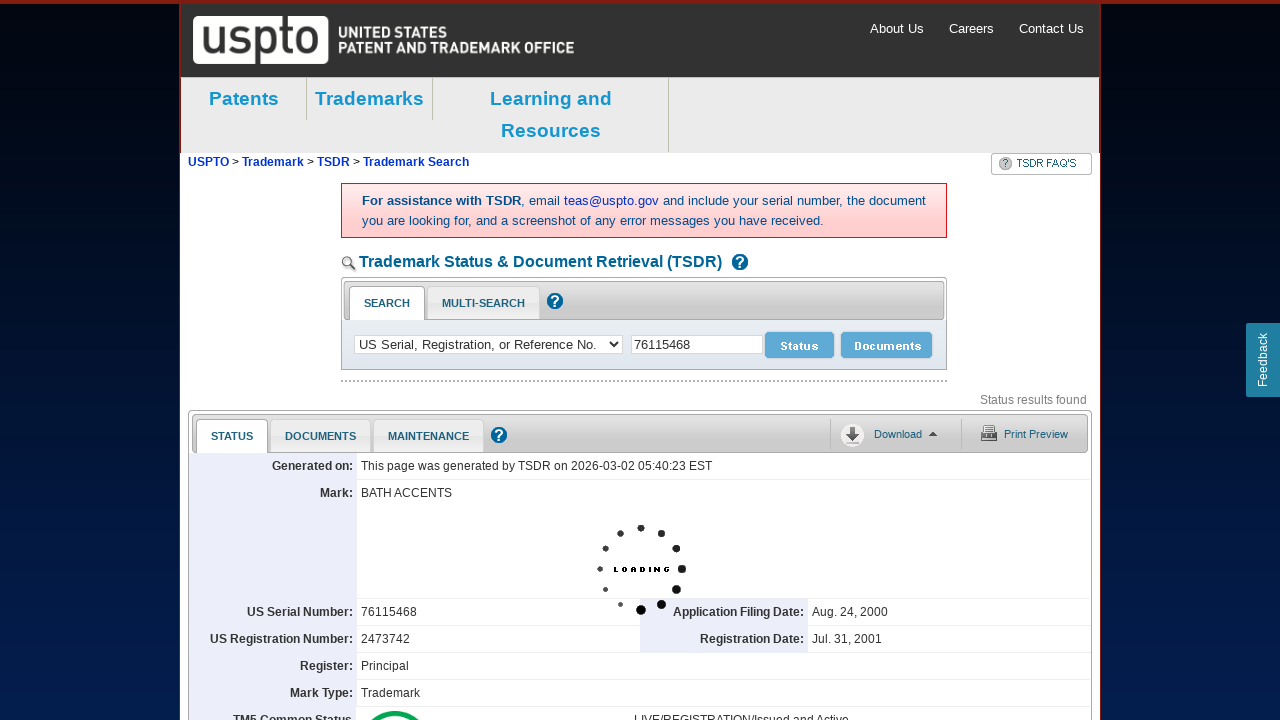

Clicked expand all button to show all trademark details at (1040, 360) on div.expand_all.expanded
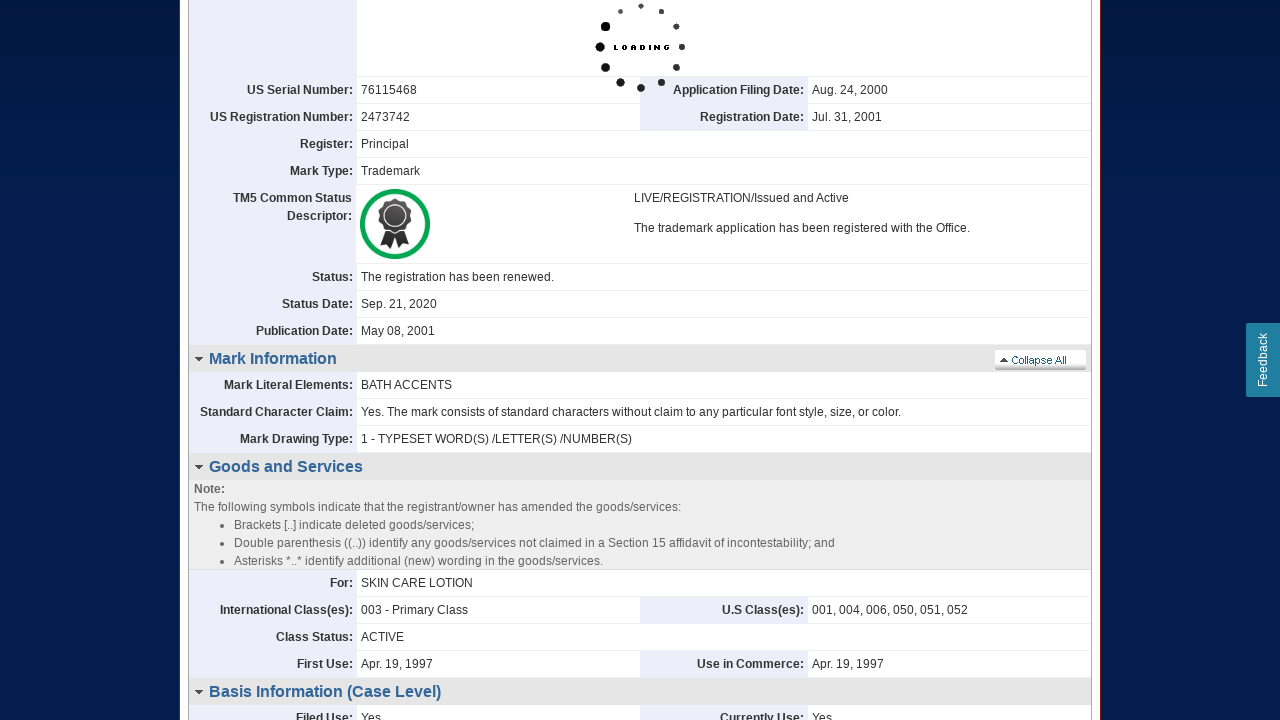

Verified Registration Date field is visible
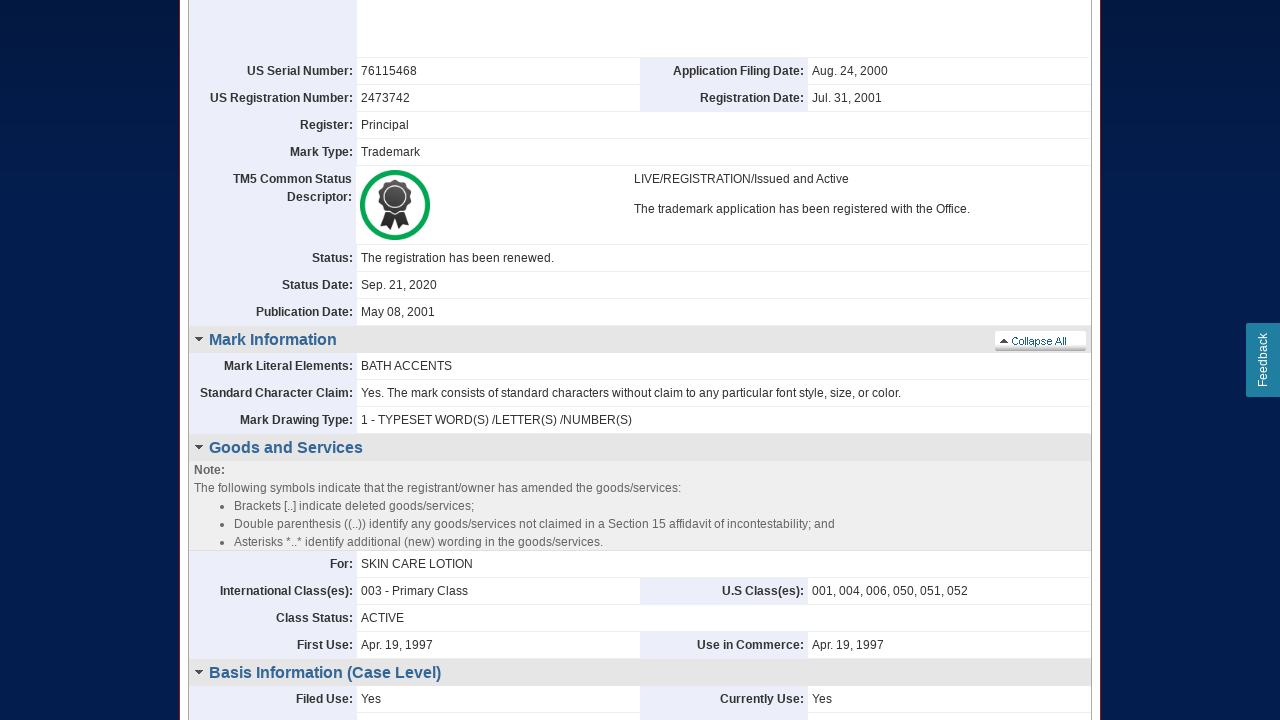

Verified Mark field is visible
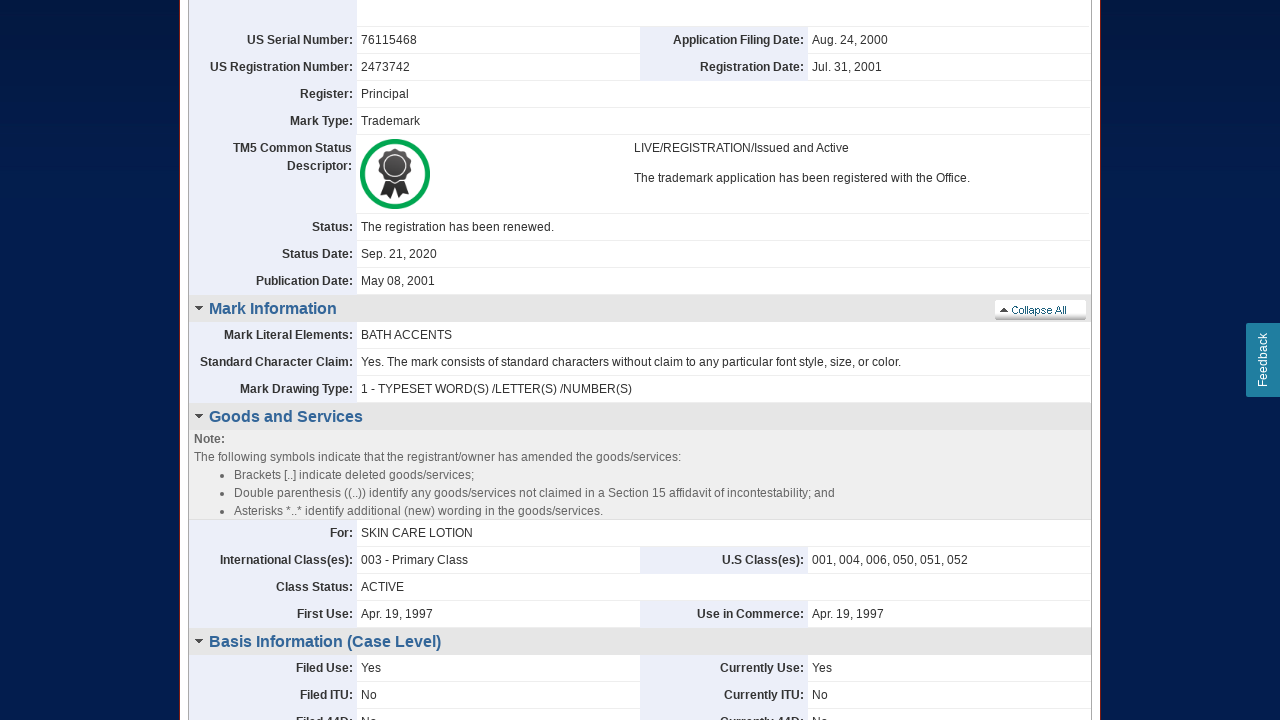

Verified Owner Name field is visible
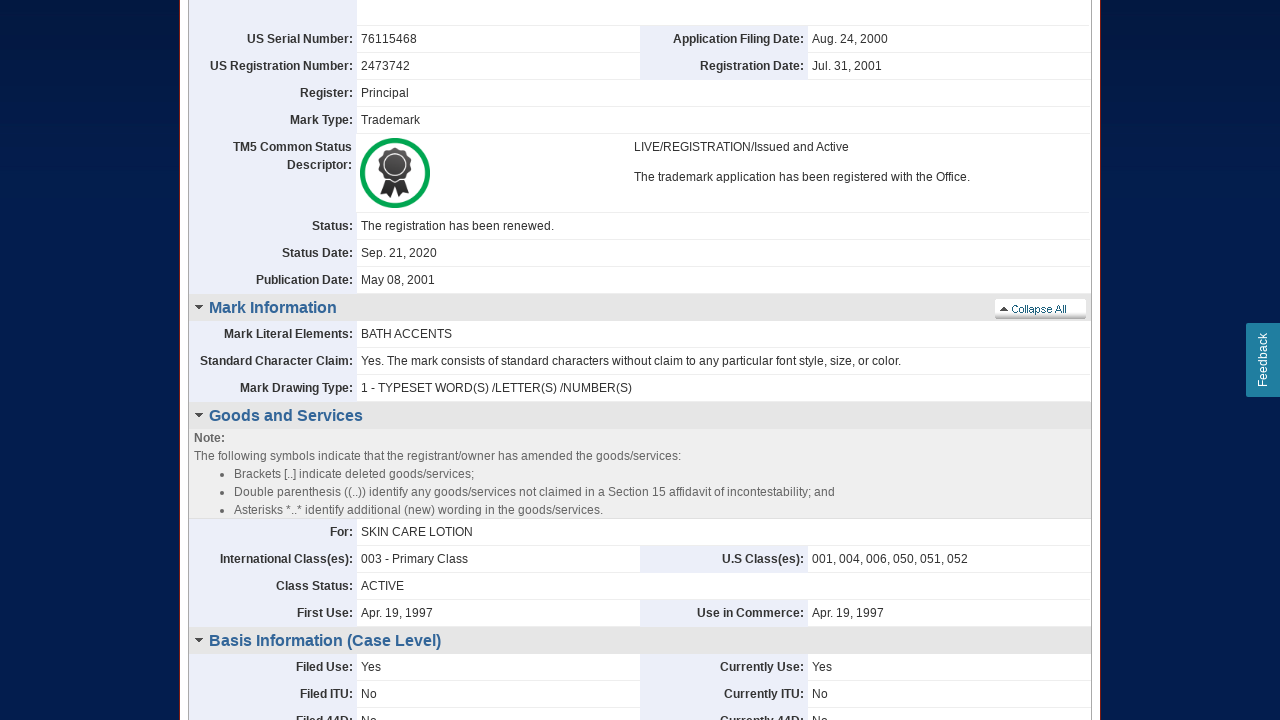

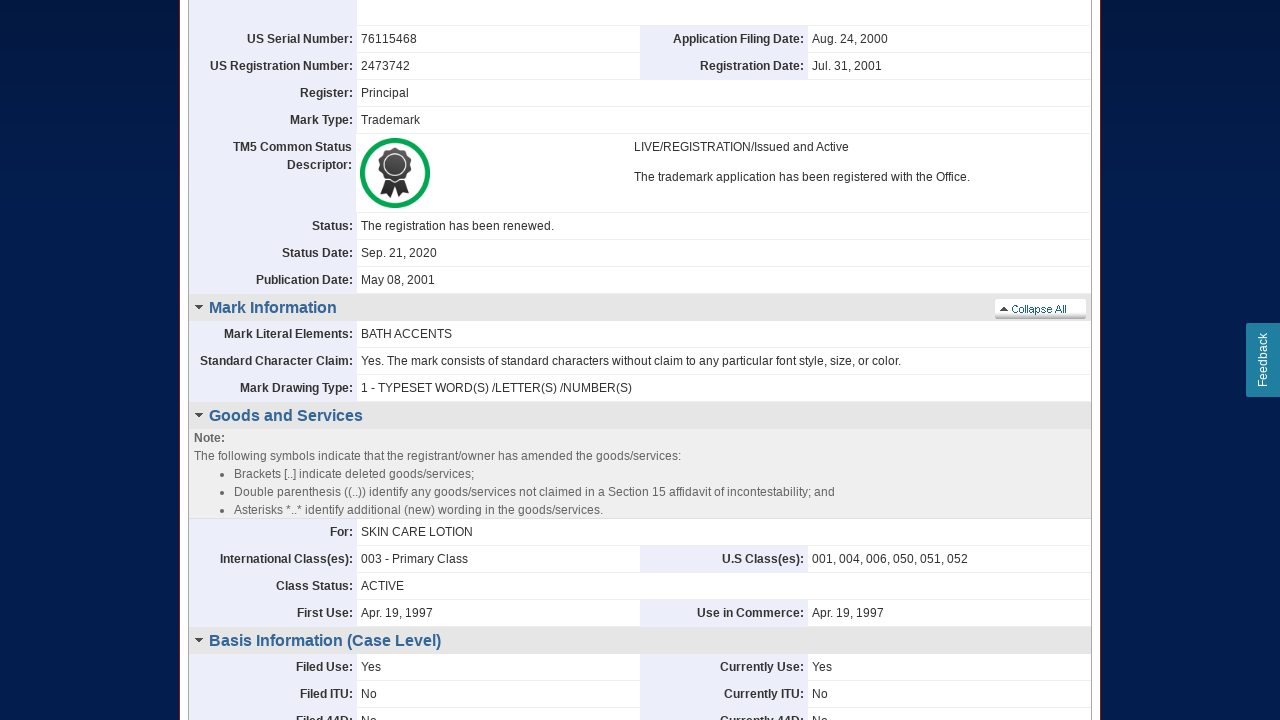